Tests navigation on HSBC India website by clicking on a menu item in the main navigation bar (the 5th navigation item).

Starting URL: https://www.hsbc.co.in/

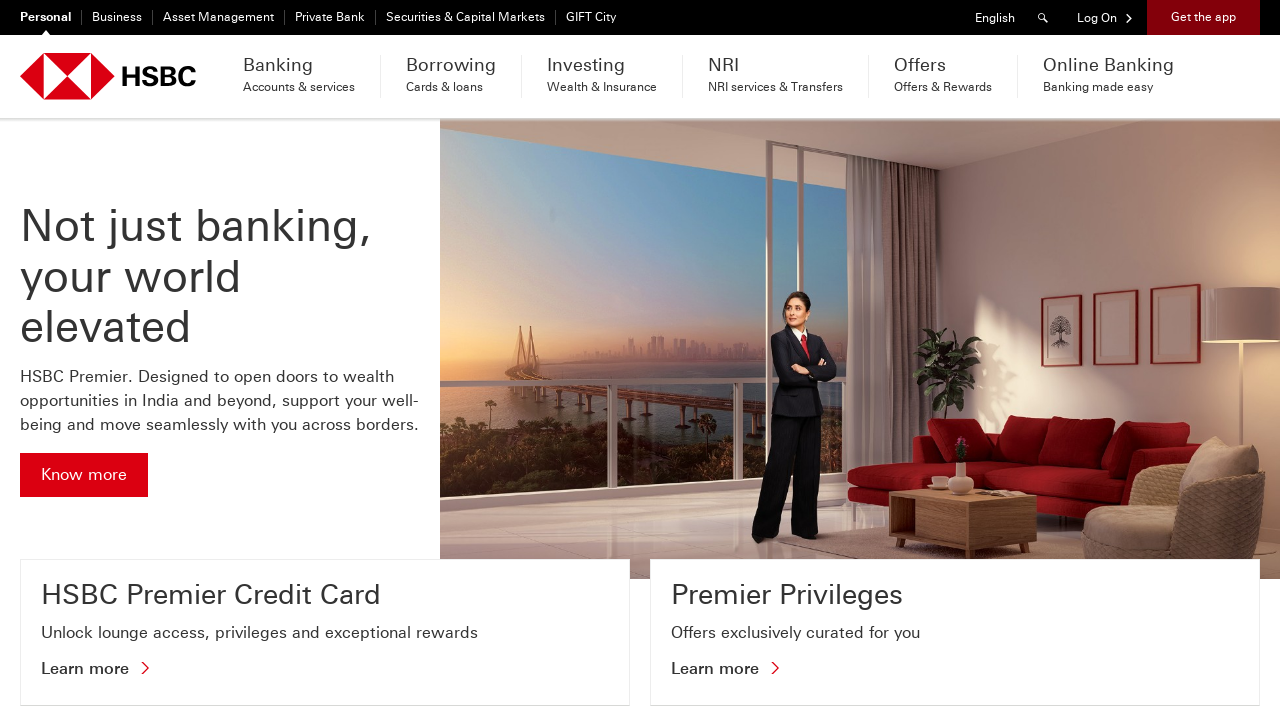

Clicked on the 5th navigation menu item in the main navigation bar at (1106, 18) on nav ul > li:nth-child(5) > div
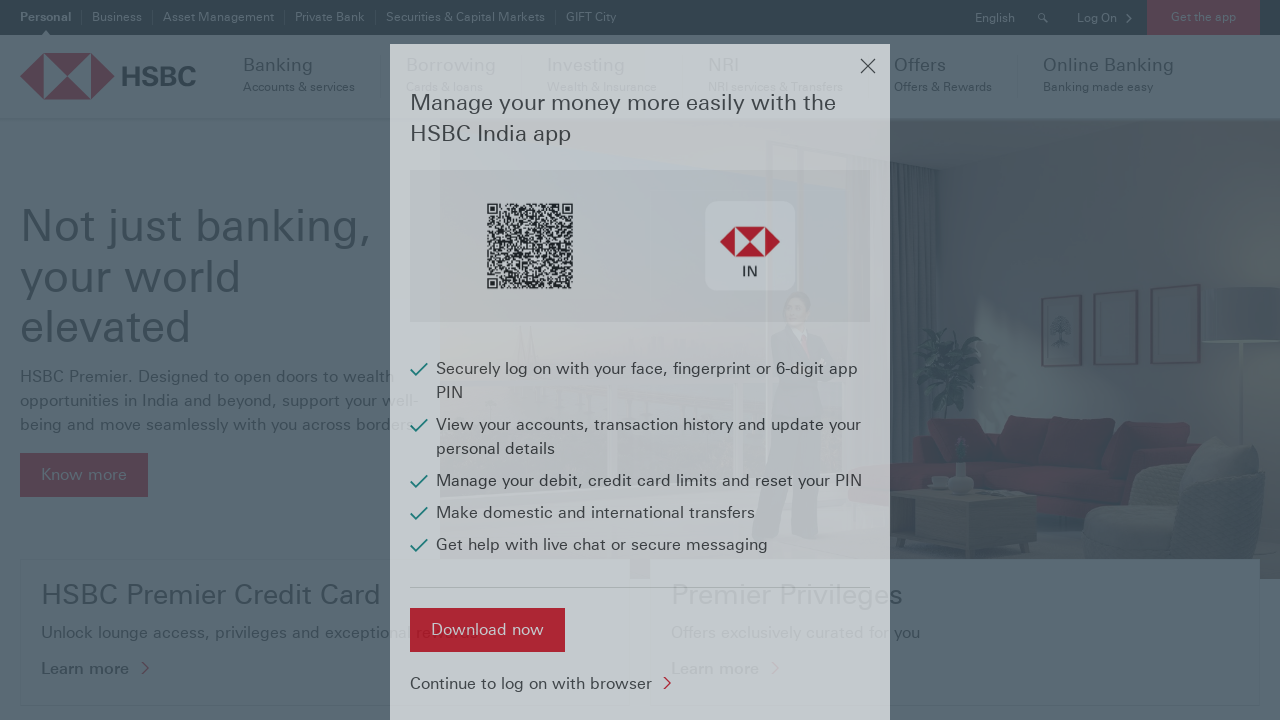

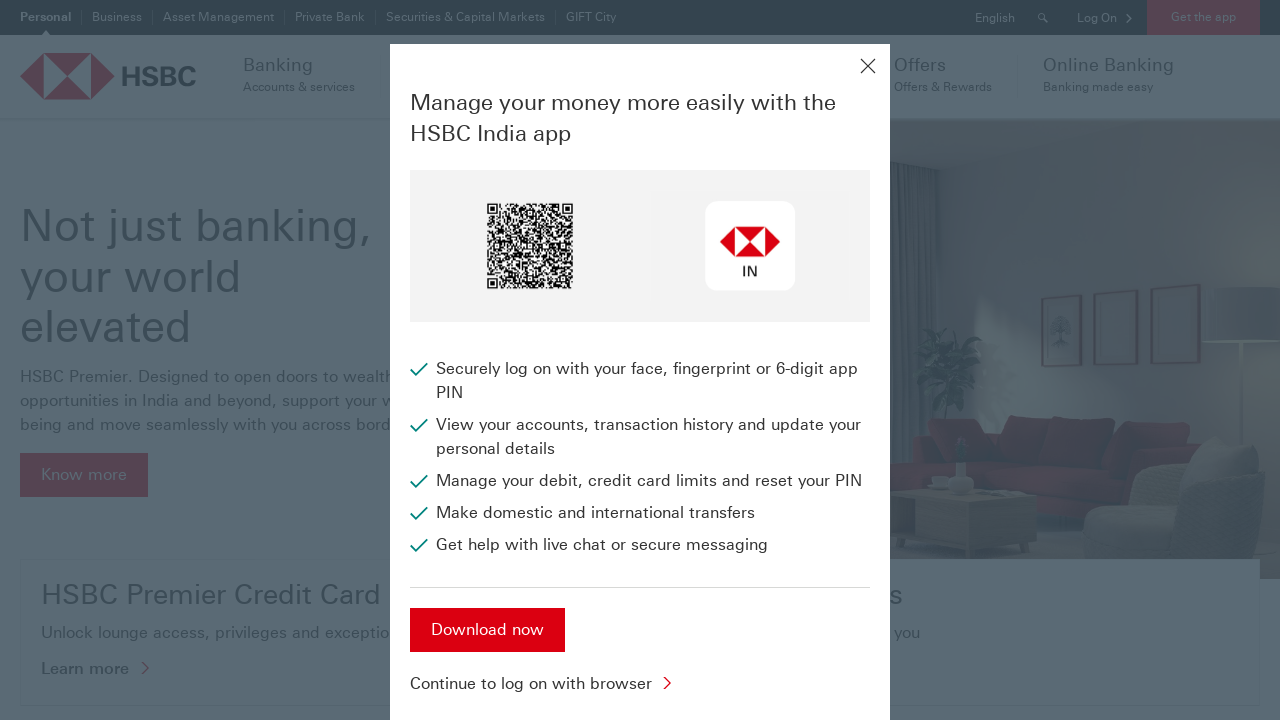